Navigates to Ajio e-commerce website homepage and waits for the page to load

Starting URL: https://www.ajio.com/

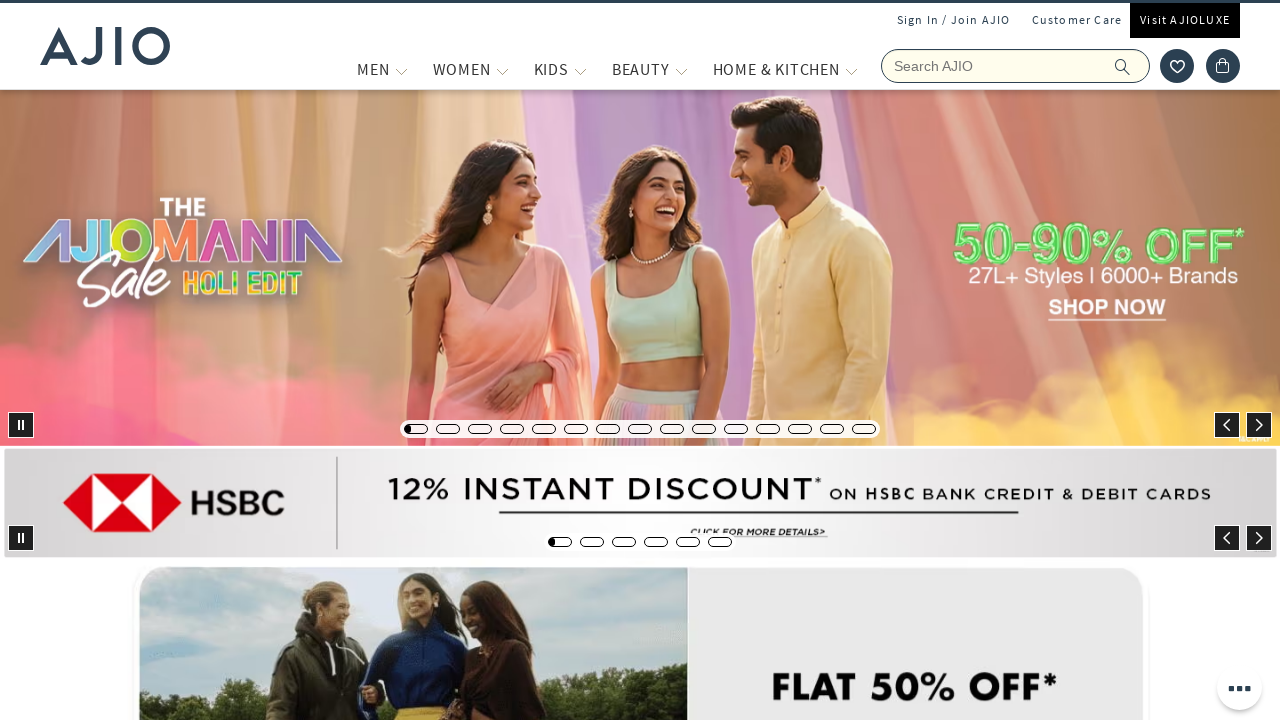

Navigated to Ajio e-commerce website homepage
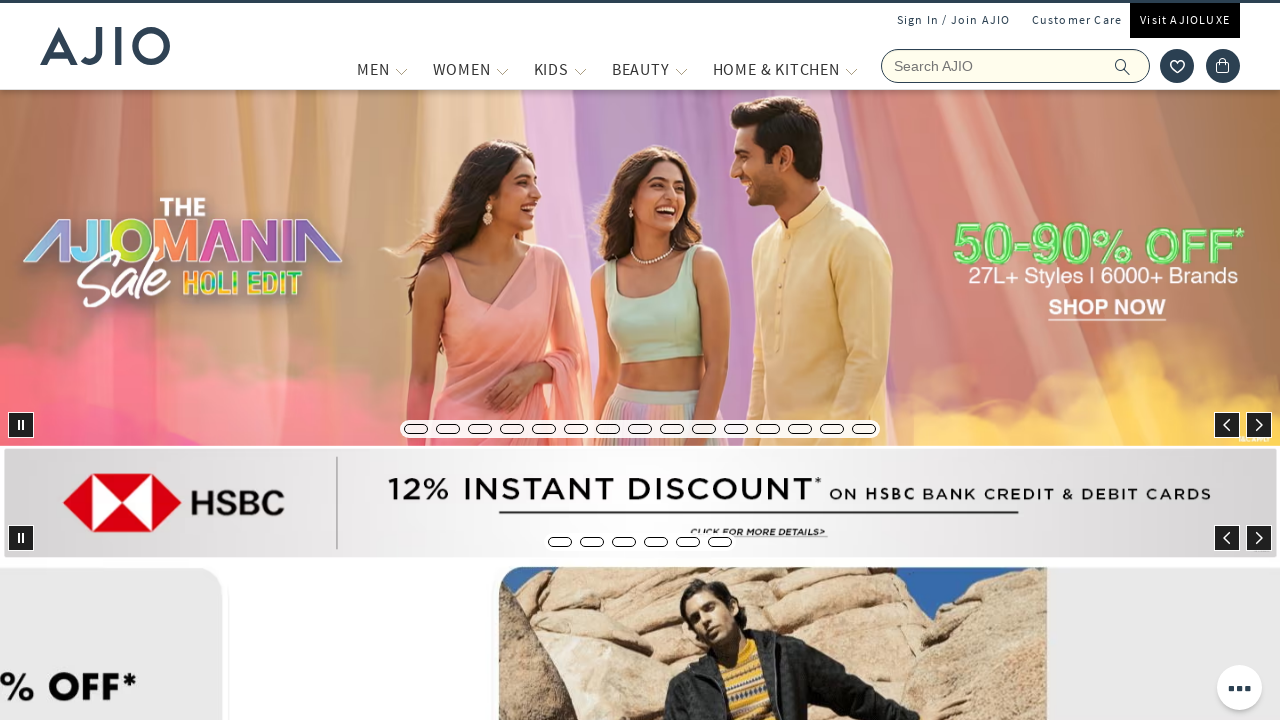

Page loaded - network idle state reached
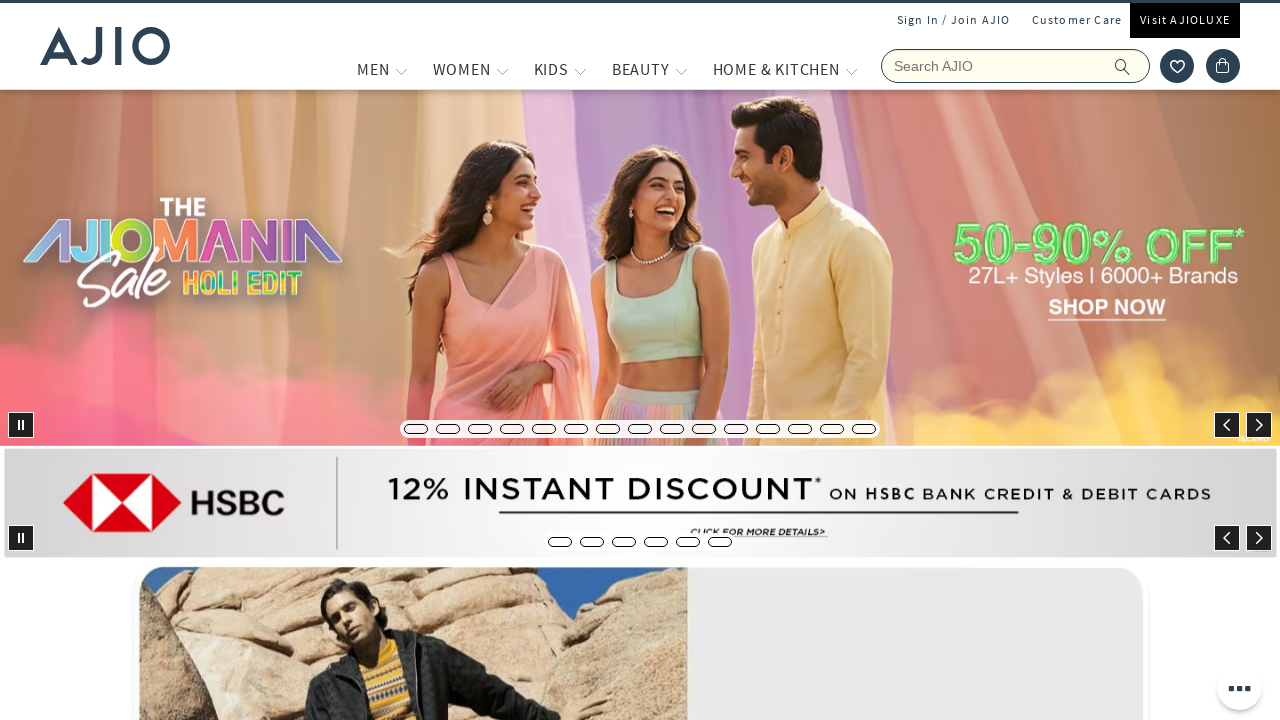

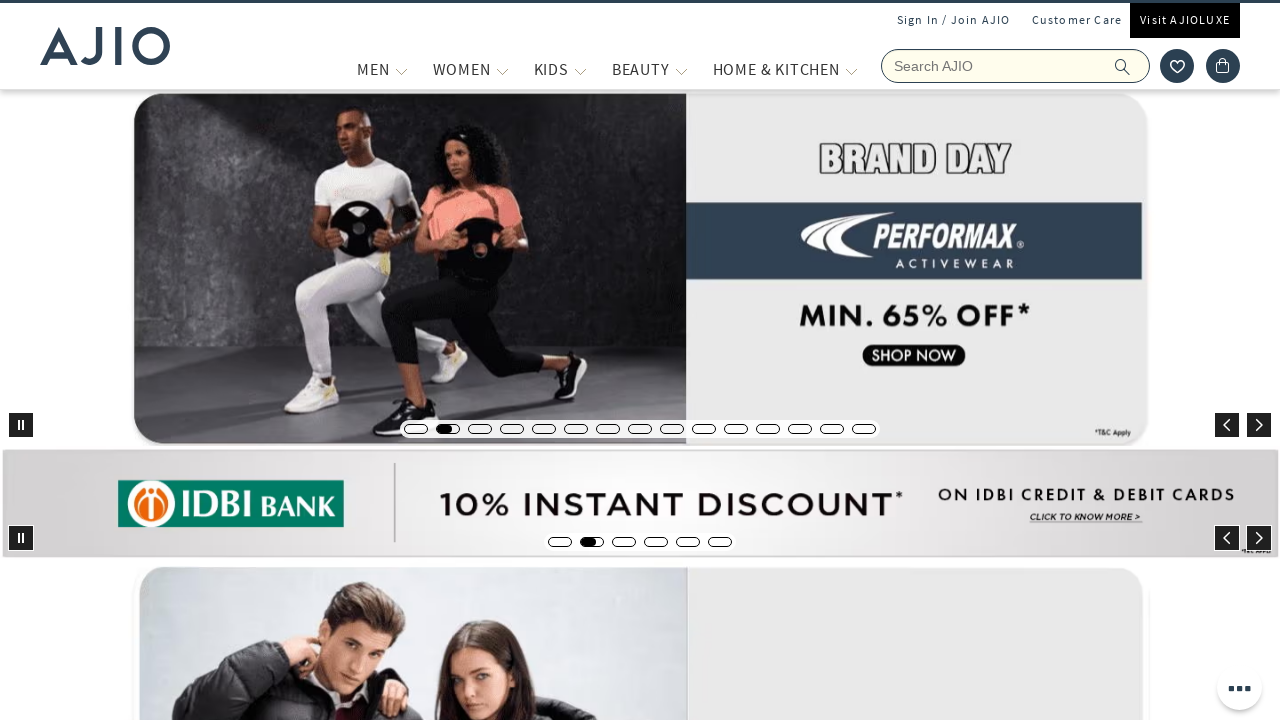